Tests that clicking the Generate button creates a single UUID with valid format (8-4-4-4-12 hex pattern)

Starting URL: https://qatask.netlify.app/

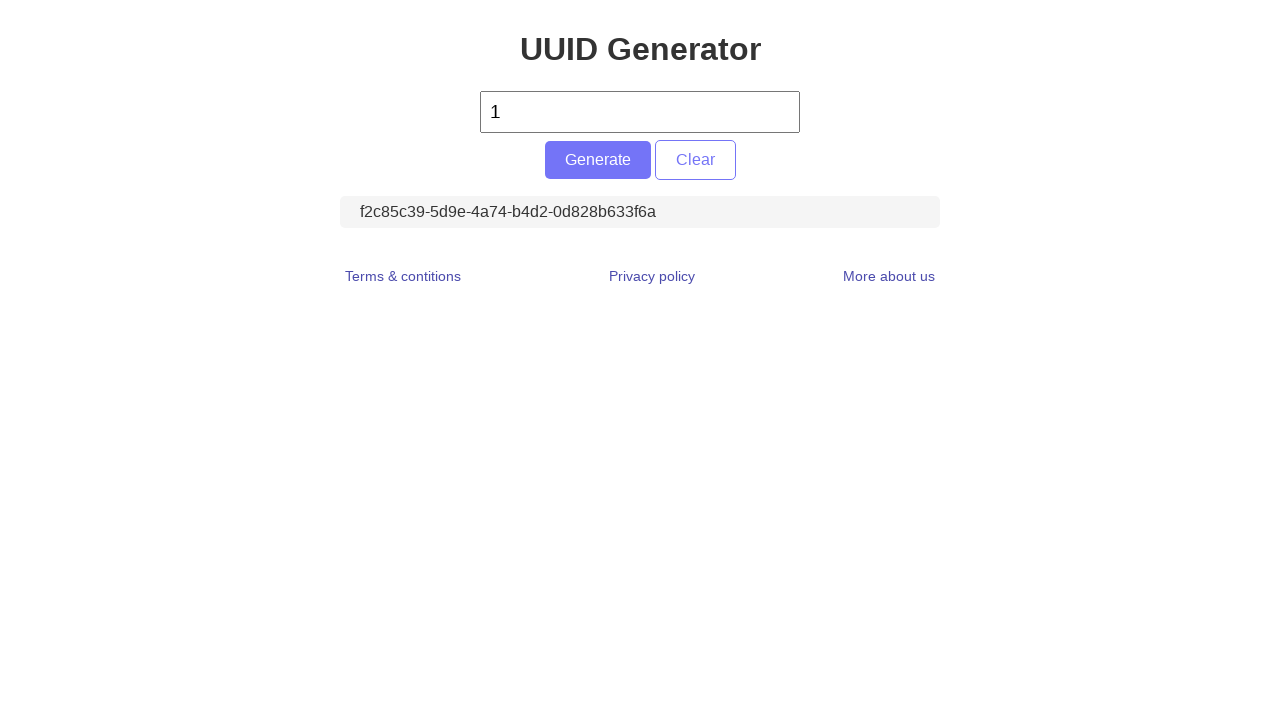

Clicked the Generate button to create a UUID at (598, 160) on #generate
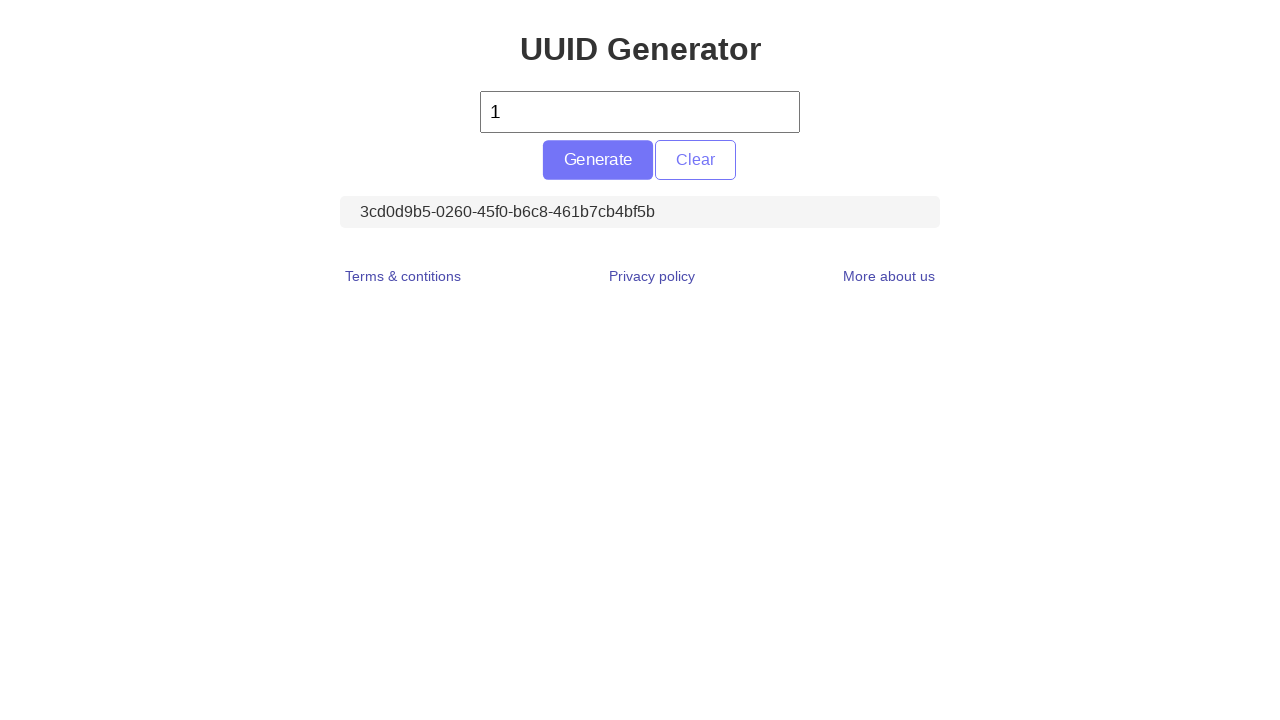

Located the UUID display element
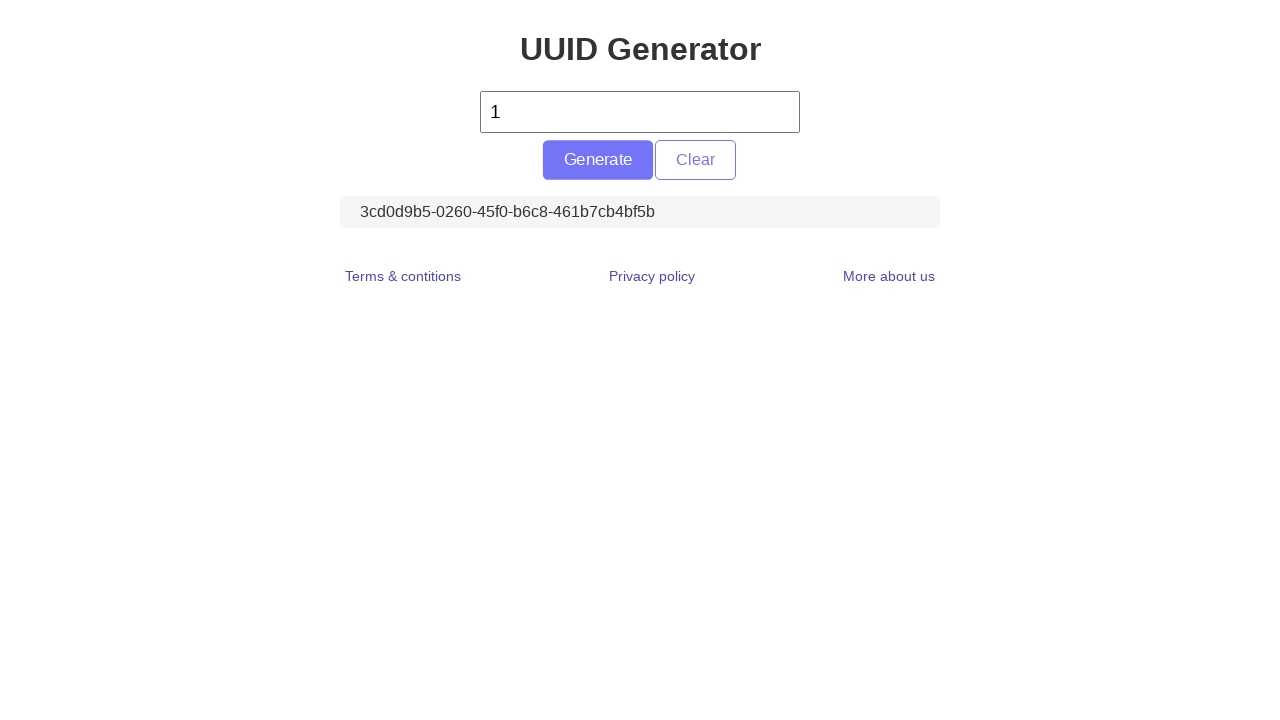

Retrieved UUID text: 3cd0d9b5-0260-45f0-b6c8-461b7cb4bf5b
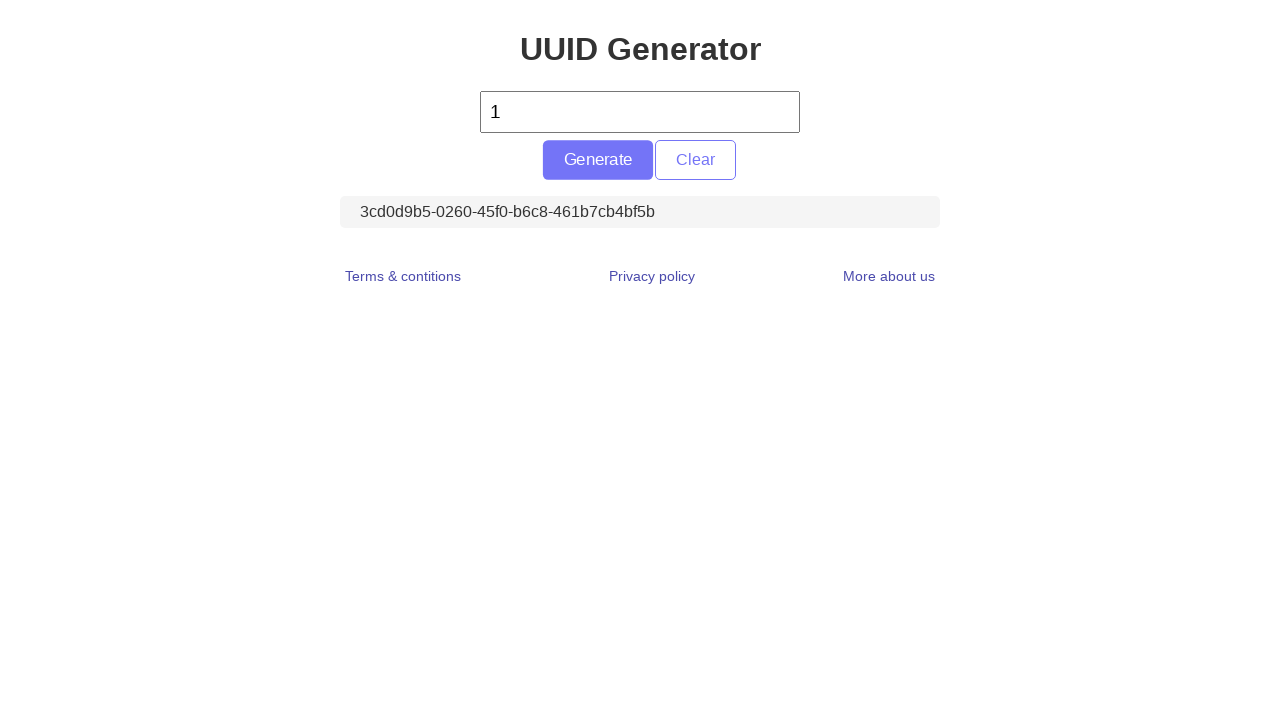

Validated that UUID text is not empty
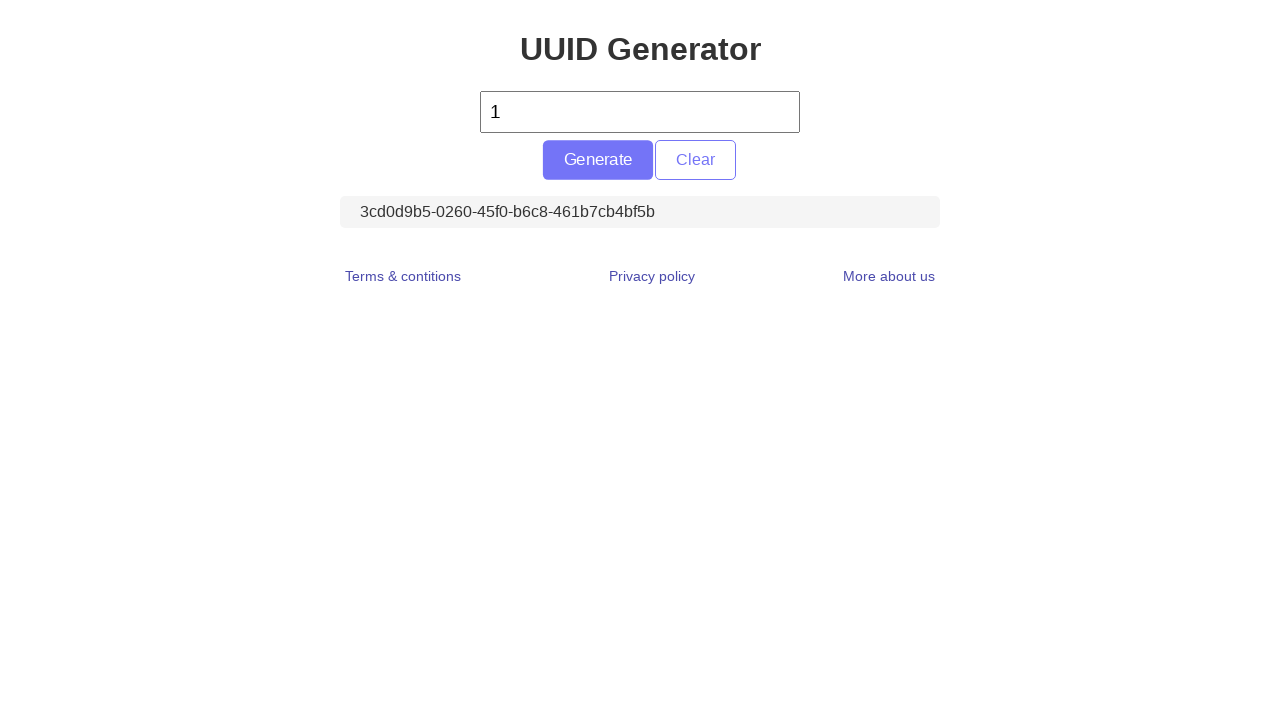

Validated UUID format matches 8-4-4-4-12 hex pattern: 3cd0d9b5-0260-45f0-b6c8-461b7cb4bf5b
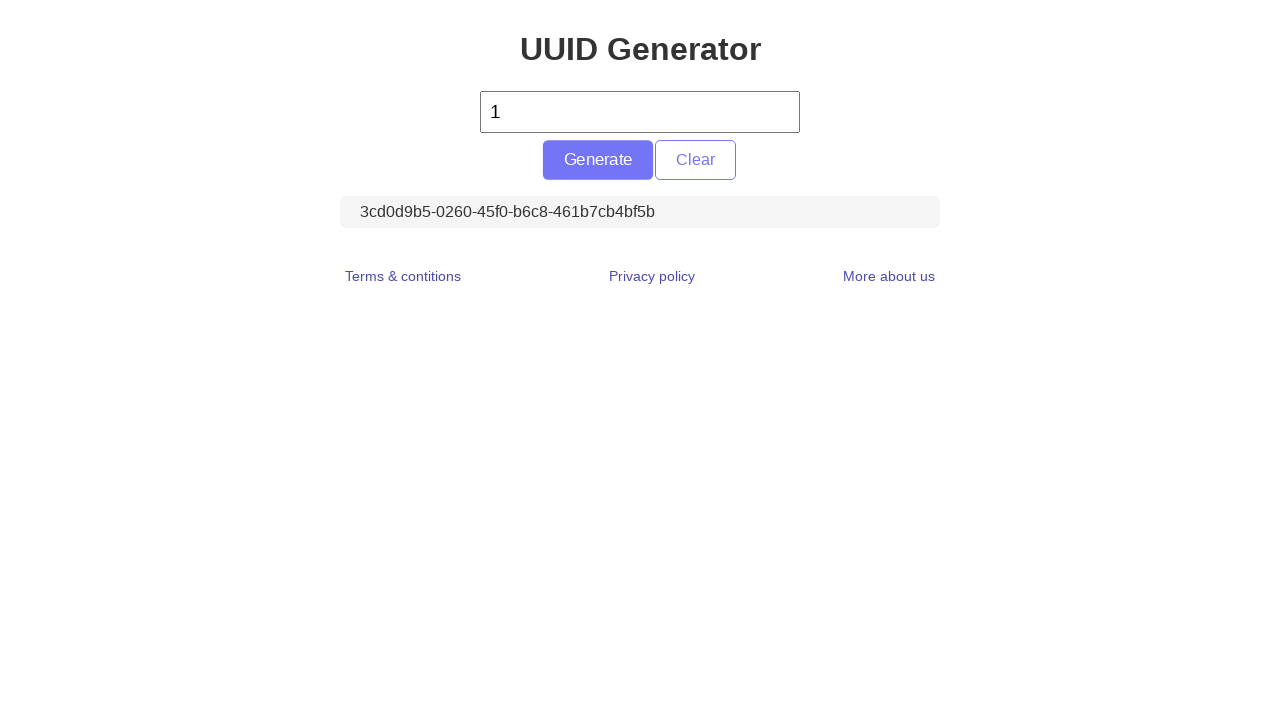

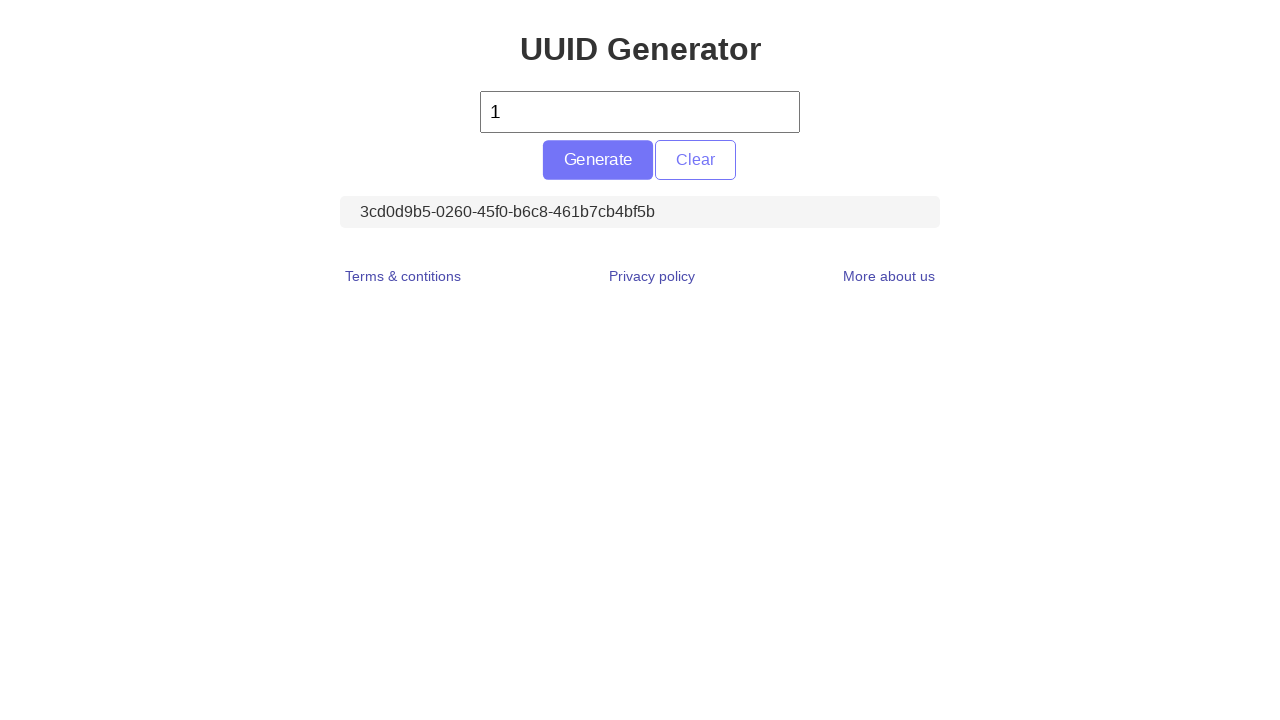